Tests zooming functionality within an iframe on the jQuery UI draggable demo page by switching to the iframe and setting zoom to 170%

Starting URL: https://jqueryui.com/draggable/

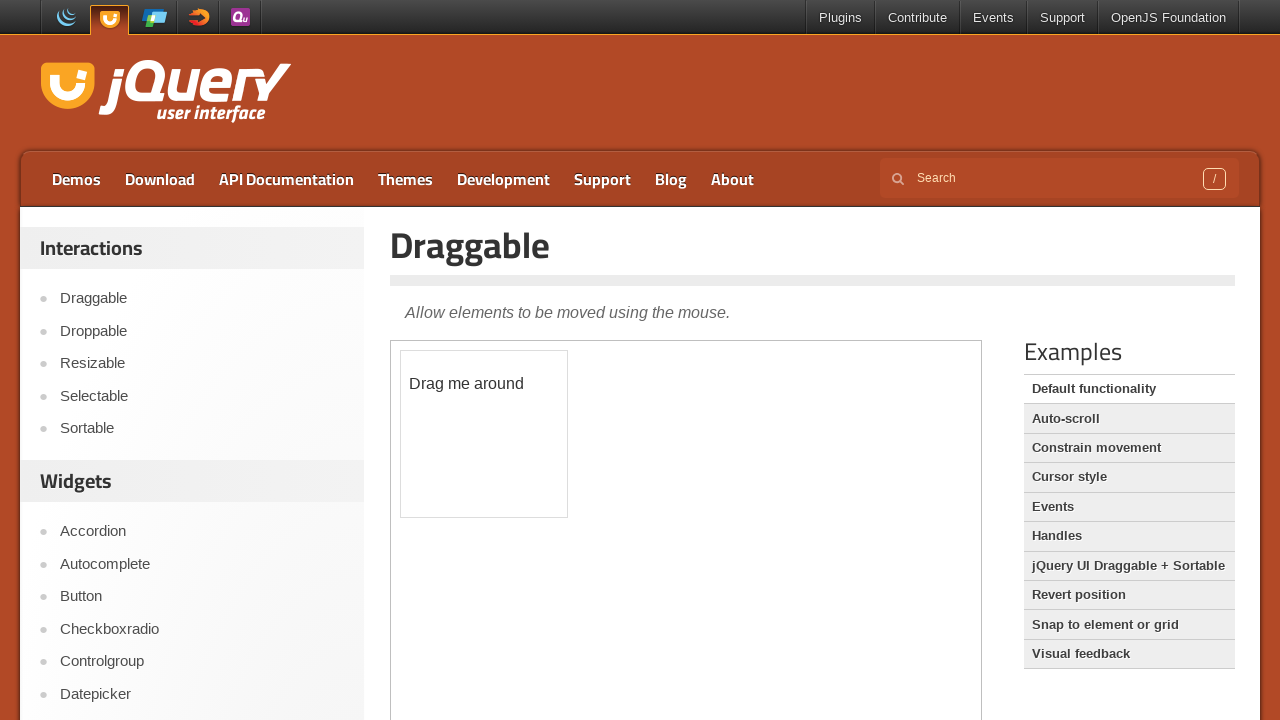

Selected first iframe on the jQuery UI draggable demo page
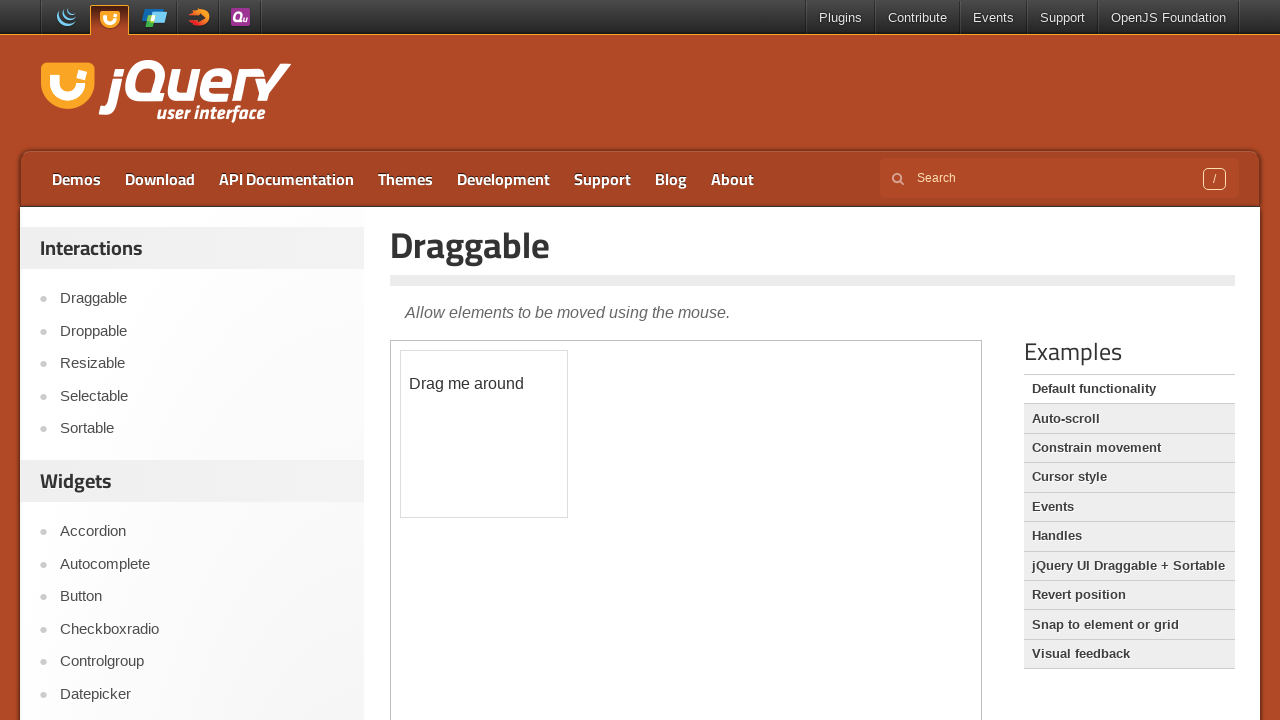

Set zoom to 170% within the iframe
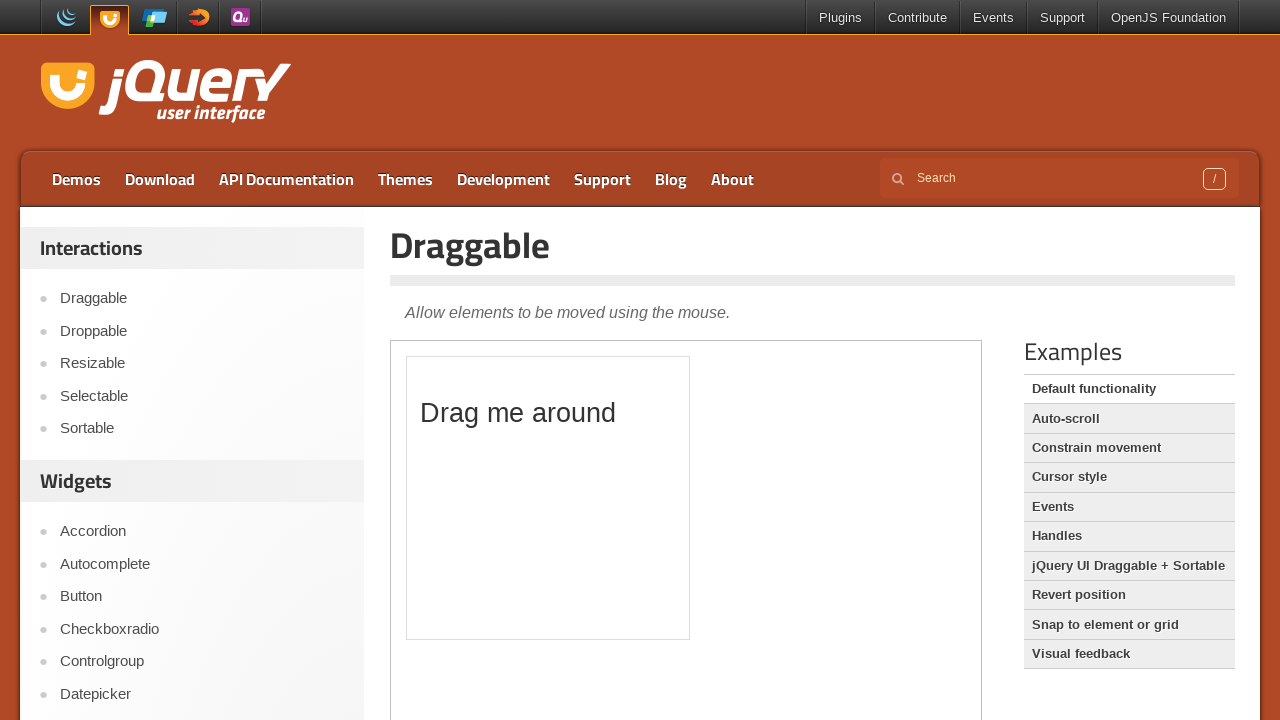

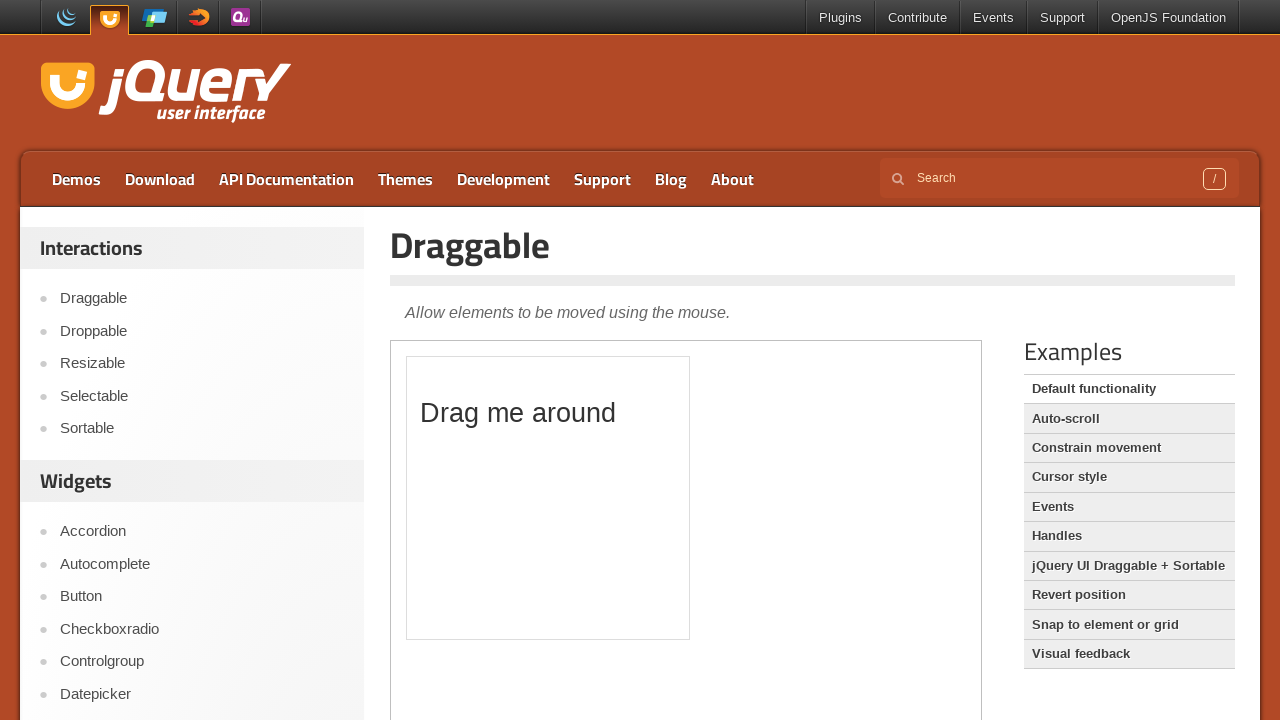